Tests registration form with invalid phone number length to verify phone number validation

Starting URL: https://alada.vn/tai-khoan/dang-ky.html

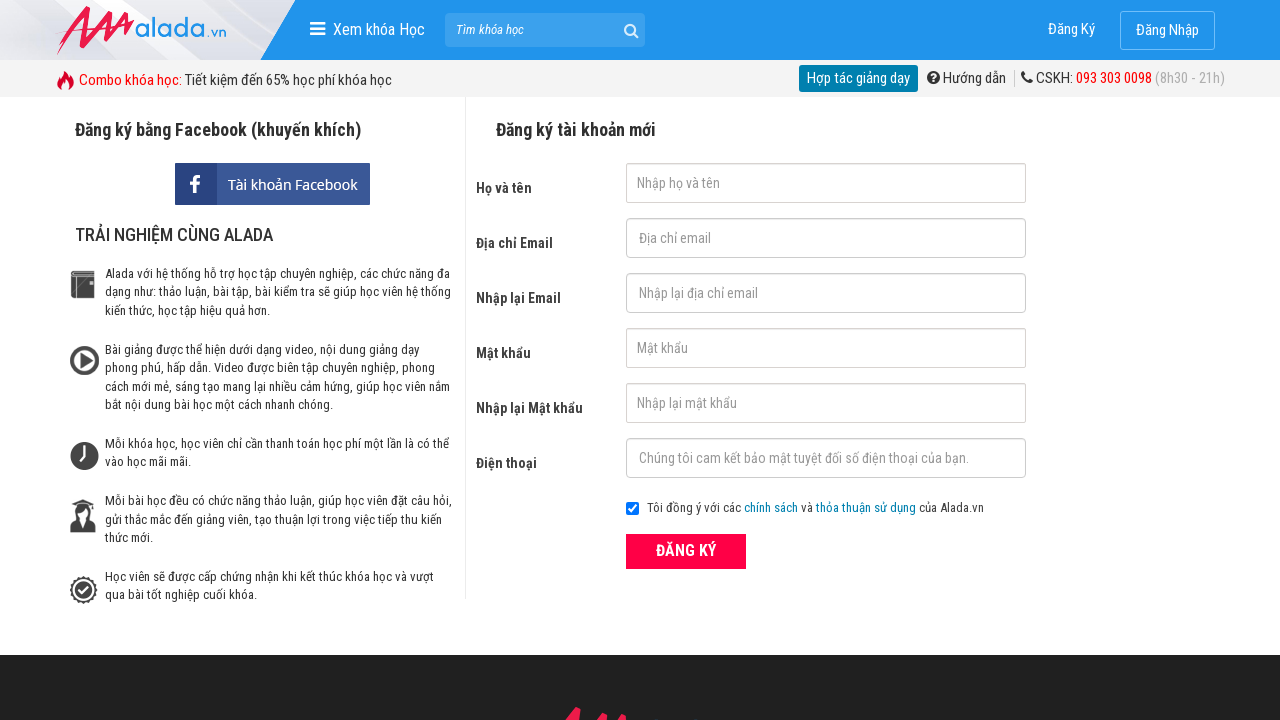

Filled first name field with 'Hoa' on #txtFirstname
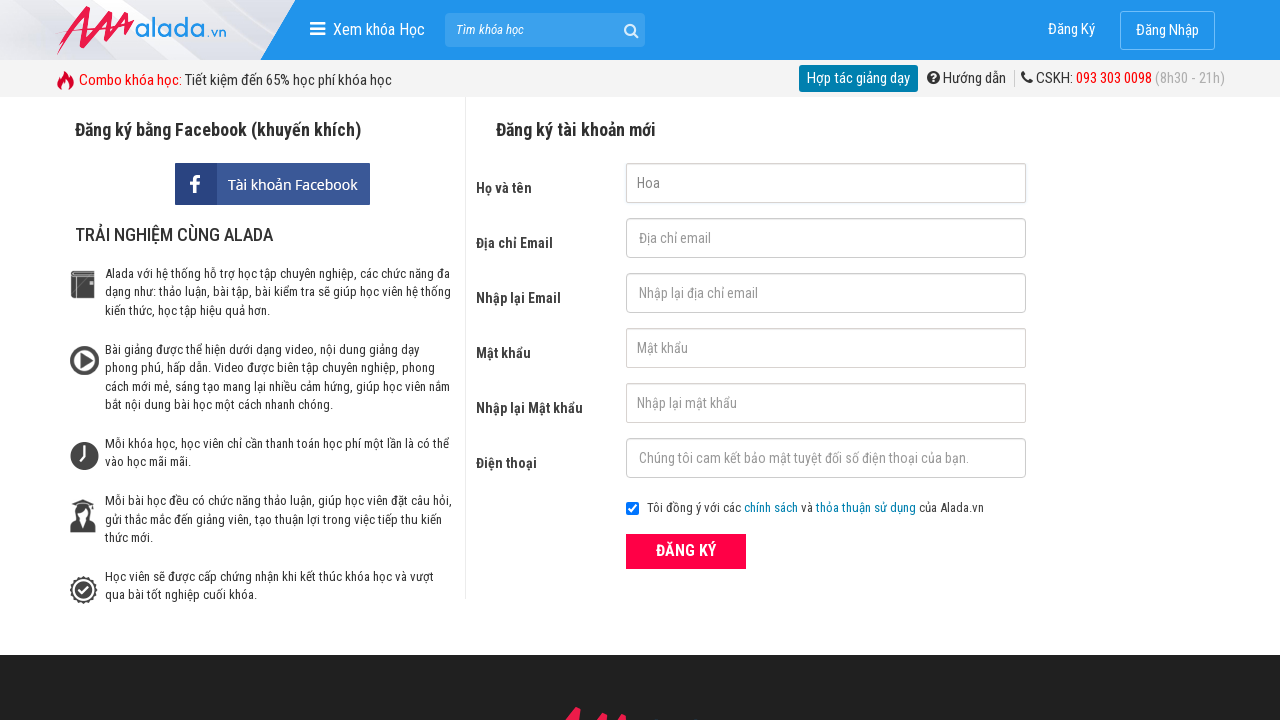

Filled email field with 'hoa@gmail.com' on #txtEmail
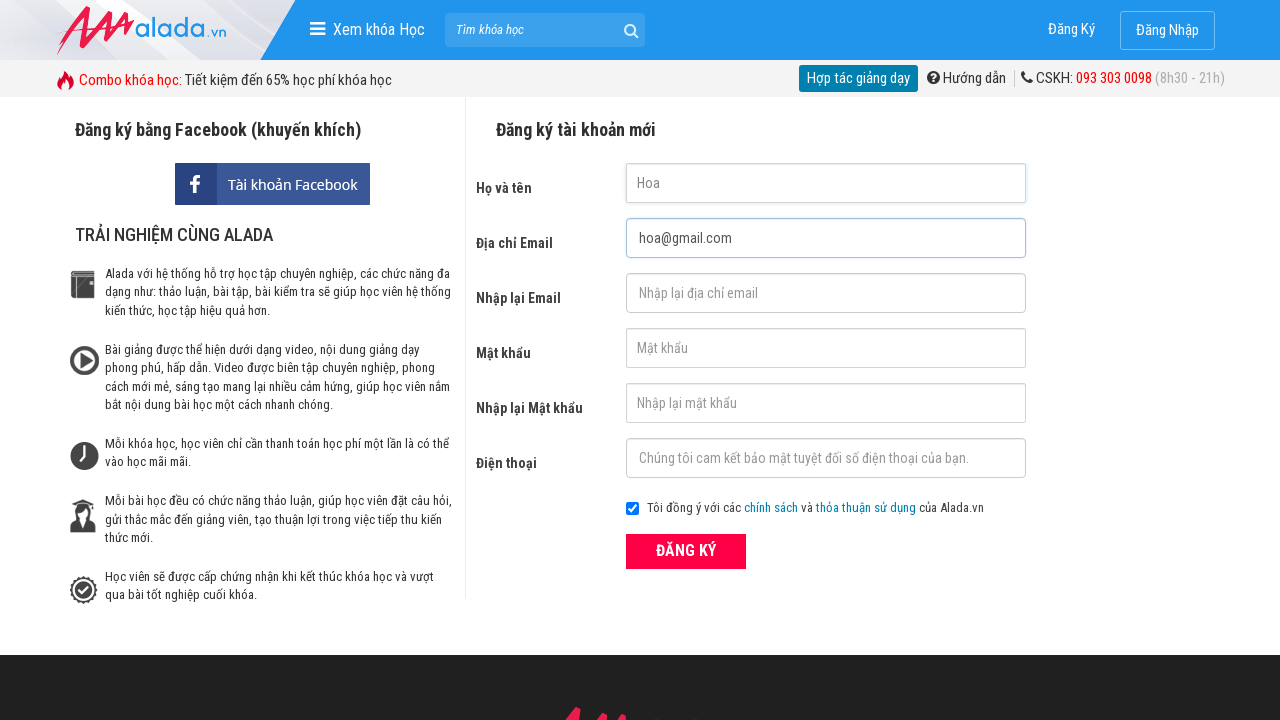

Filled confirm email field with 'hoa@gmail.com' on #txtCEmail
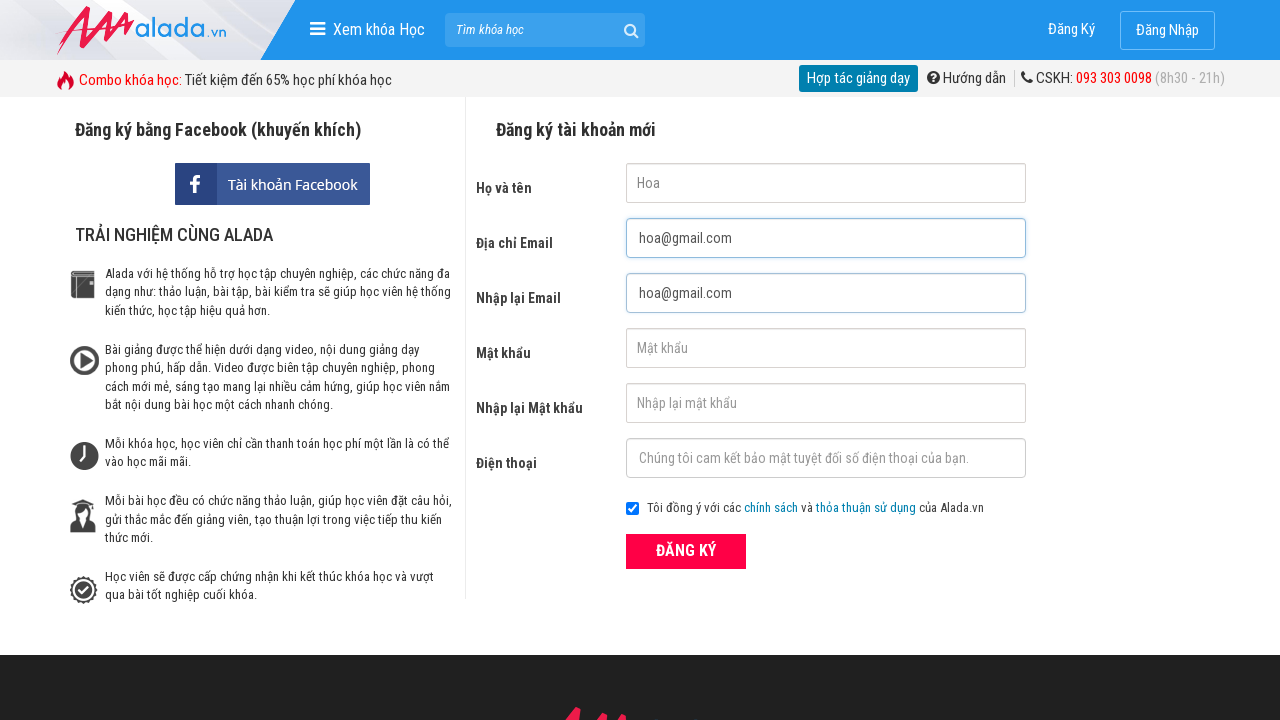

Filled password field with '123456' on #txtPassword
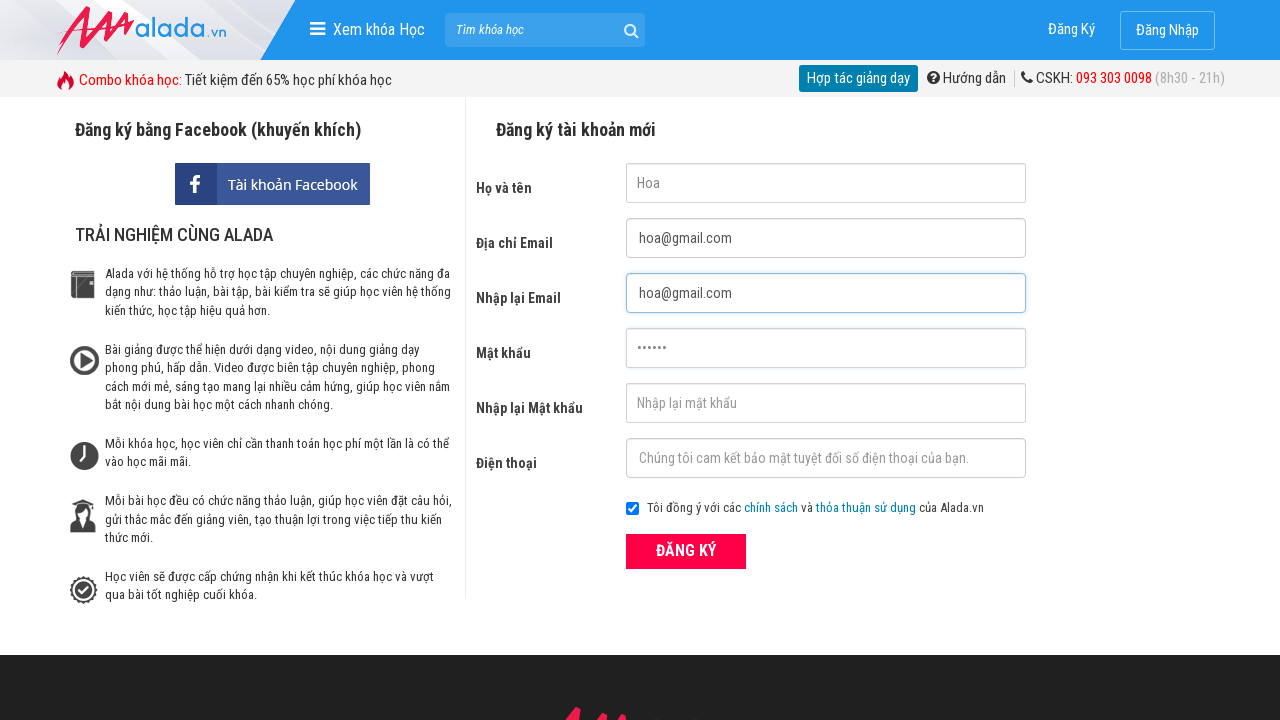

Filled confirm password field with '123456' on #txtCPassword
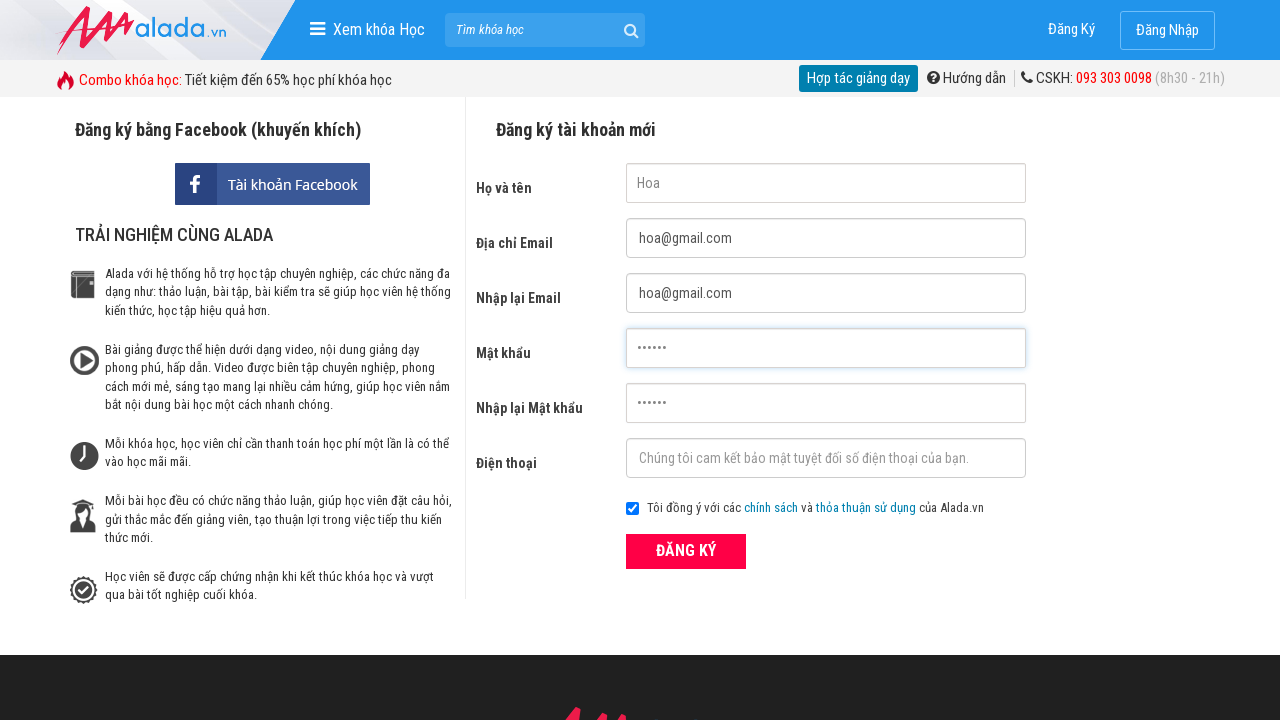

Filled phone number field with invalid length '09712345632328' on #txtPhone
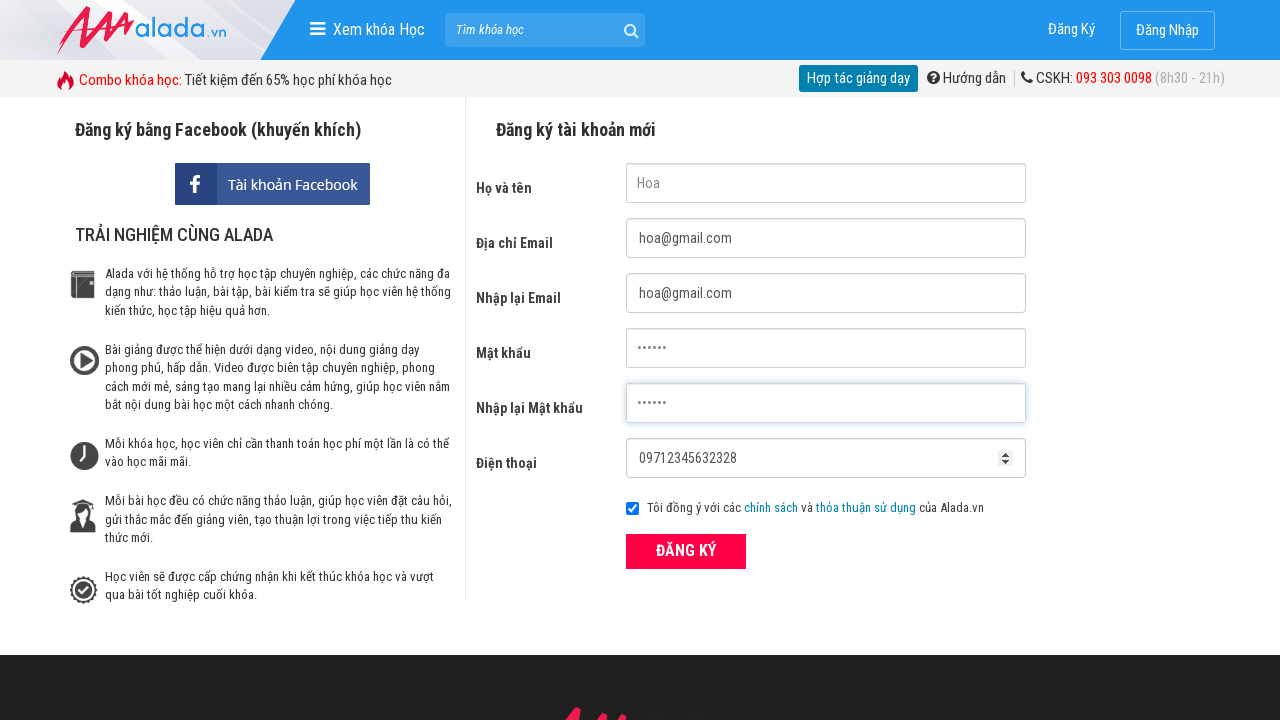

Clicked ĐĂNG KÝ (Register) submit button at (686, 551) on xpath=//button[text()='ĐĂNG KÝ' and @type='submit']
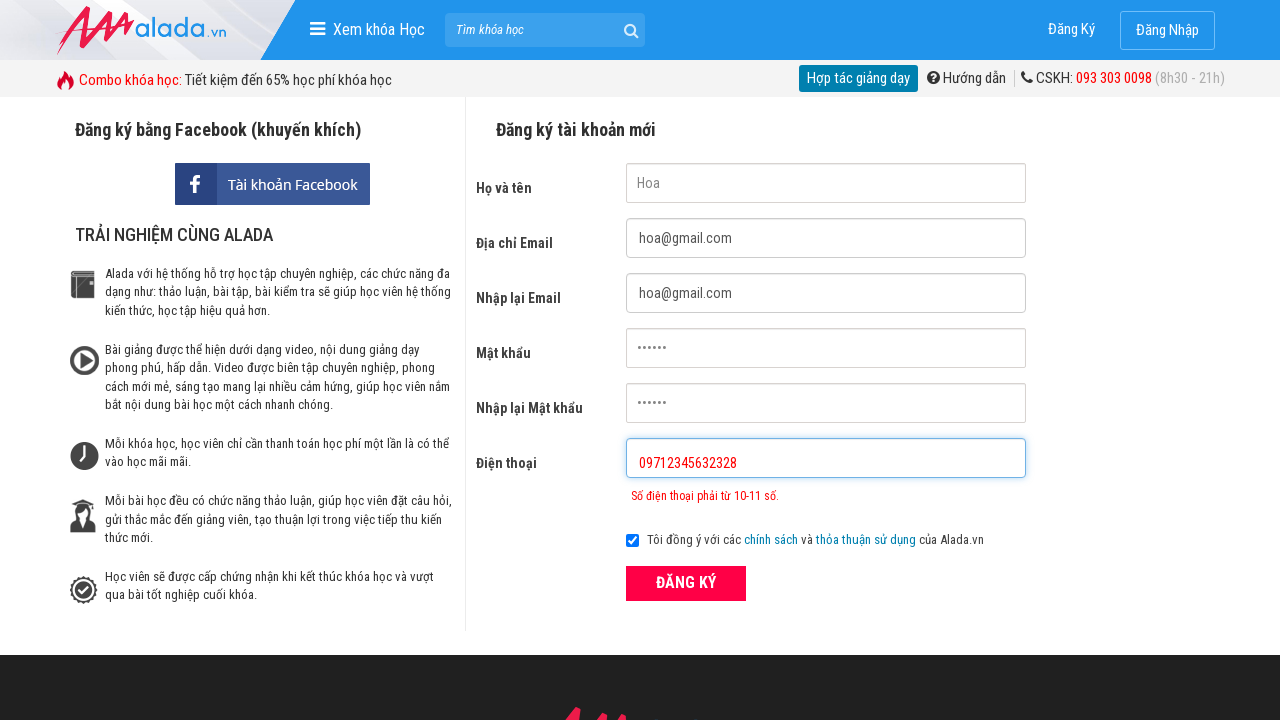

Phone number error message appeared, validating invalid phone number length rejection
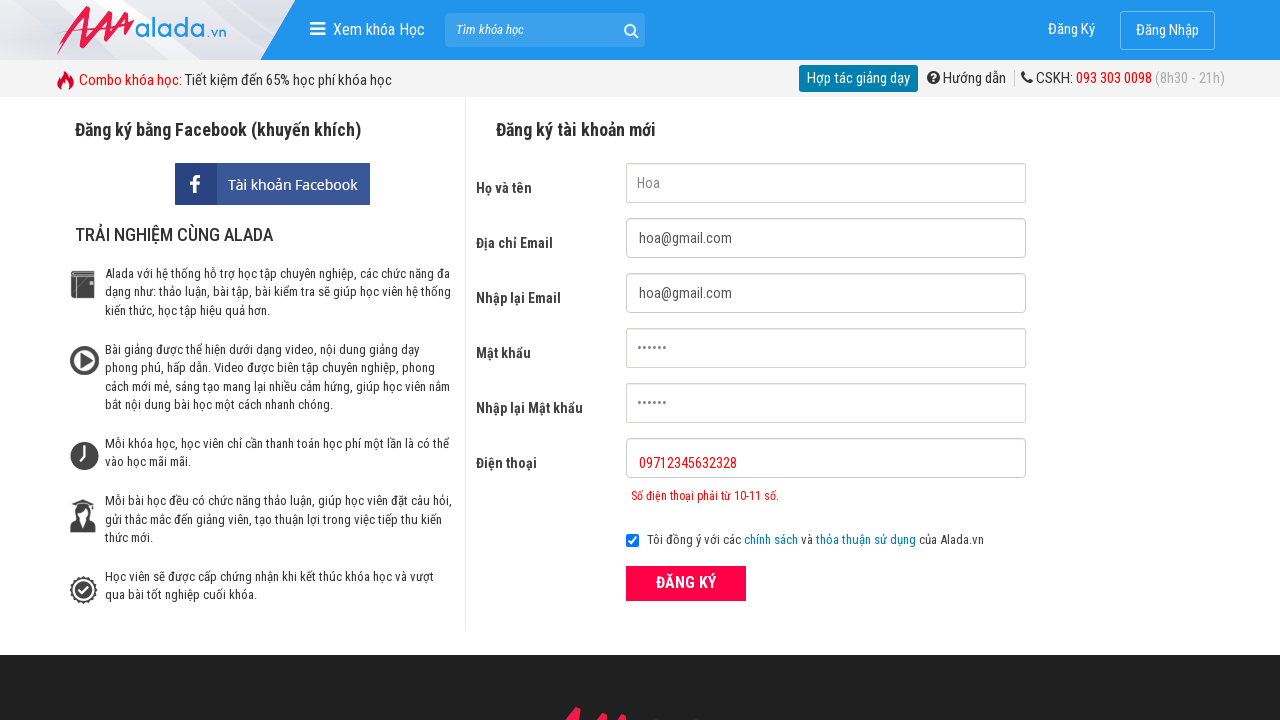

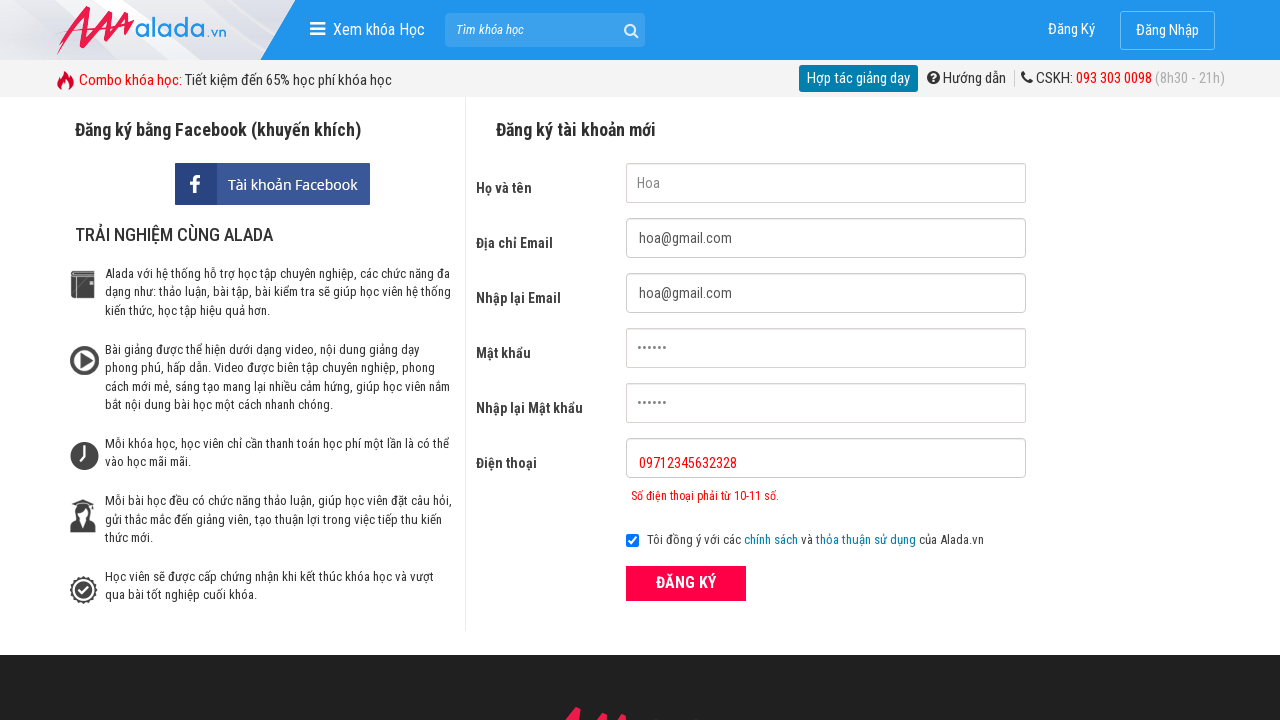